Tests window size functionality by setting a mobile viewport dimension (360x740) and navigating to the OpenCart registration page to verify the page loads correctly at that size.

Starting URL: https://naveenautomationlabs.com/opencart/index.php?route=account/register

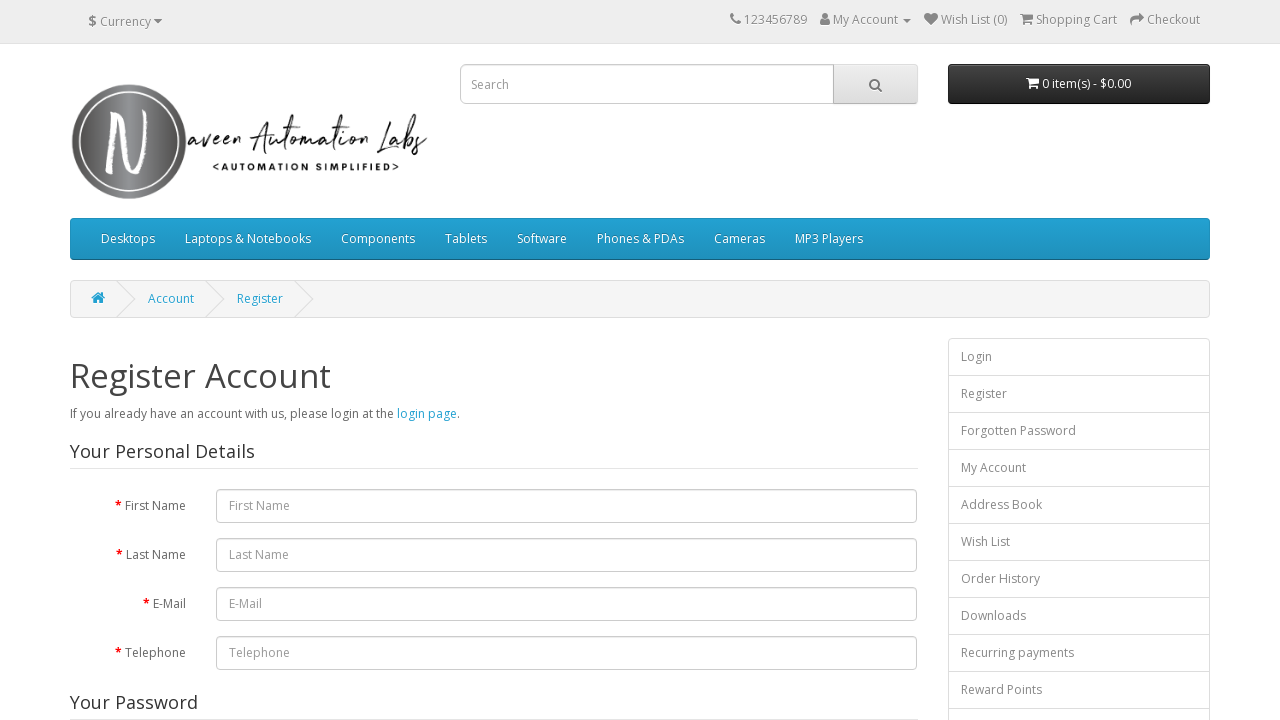

Set viewport to mobile dimensions (360x740)
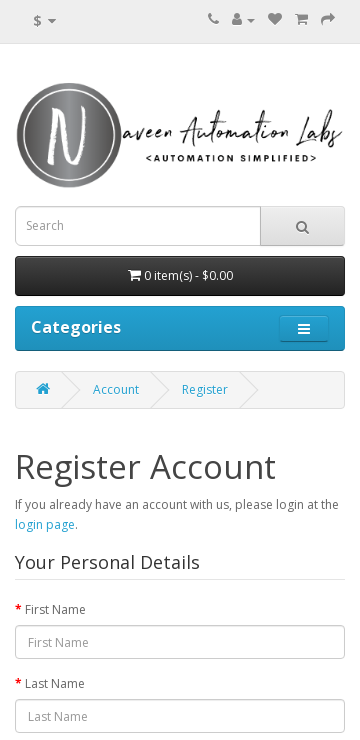

Waited for DOM content to load on registration page
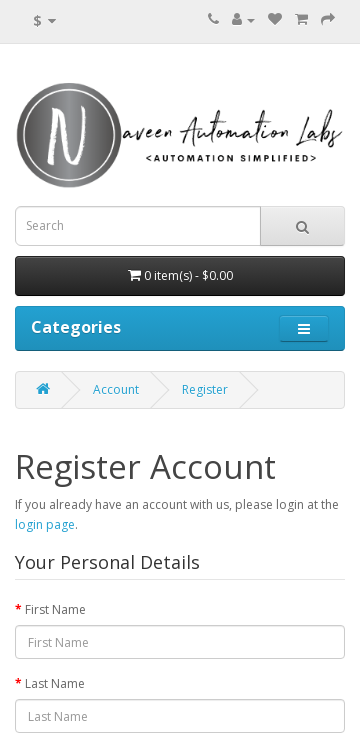

Verified registration page loaded by finding firstname input field
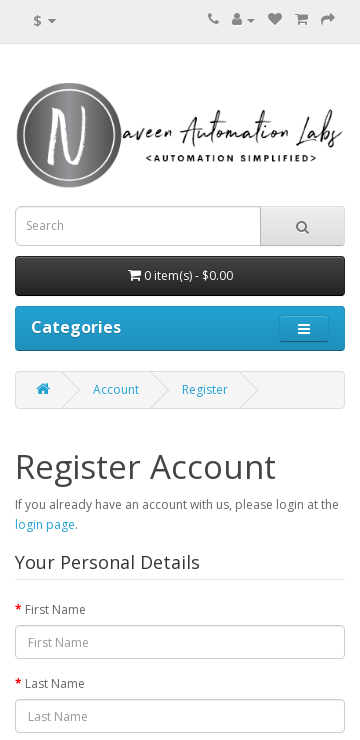

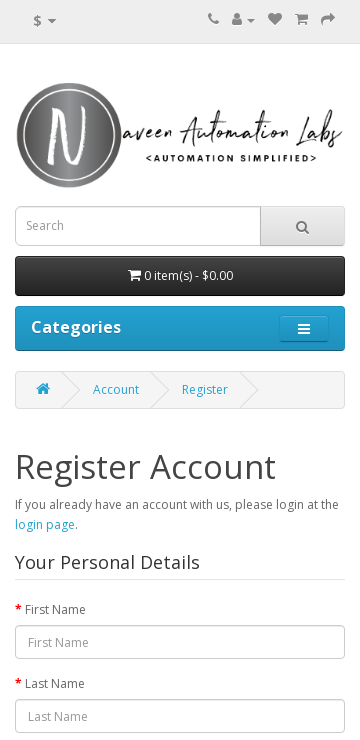